Tests clicking a link that opens a popup window on the omayo test page

Starting URL: https://omayo.blogspot.com

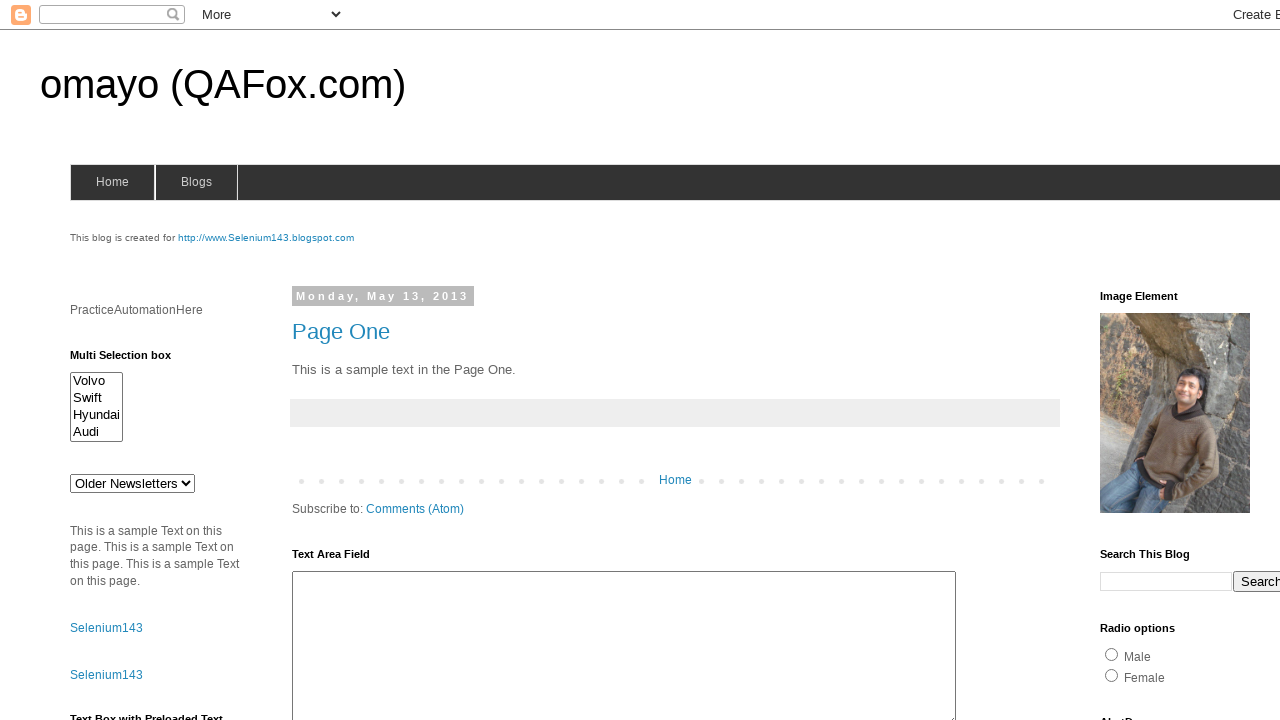

Clicked link to open a popup window at (132, 360) on text=open a popup window
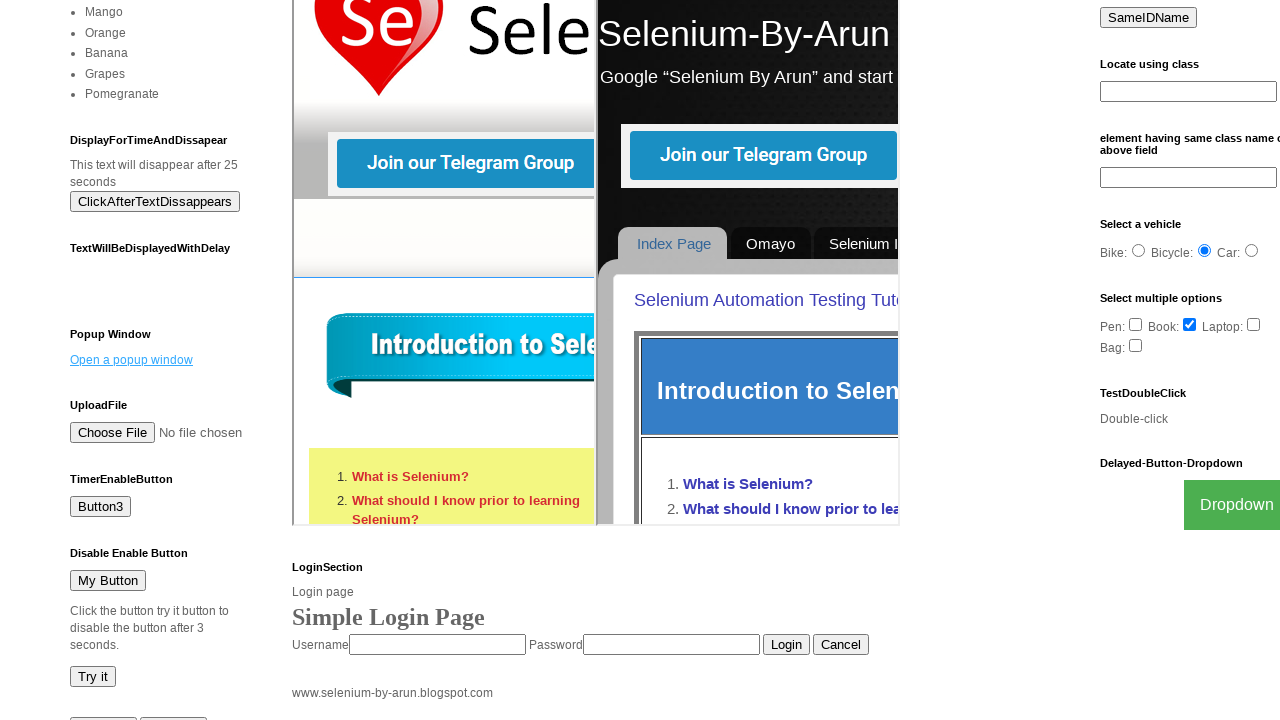

Waited 2 seconds for popup window to open
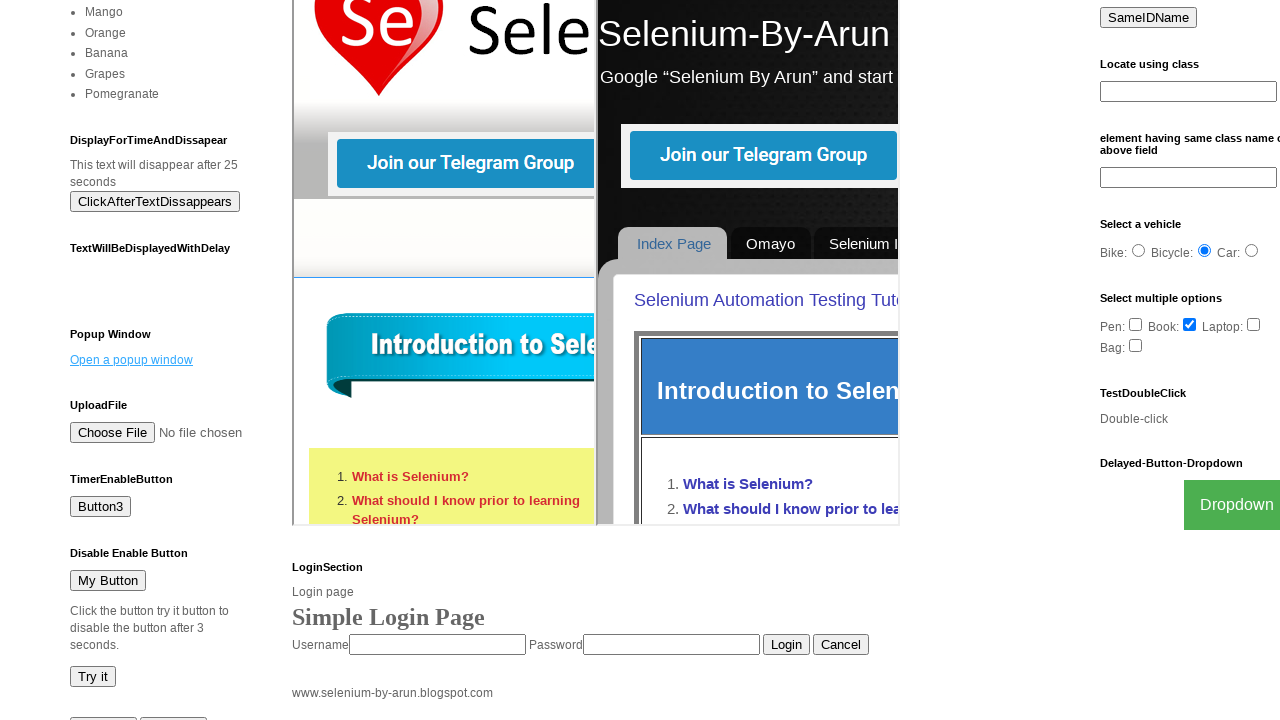

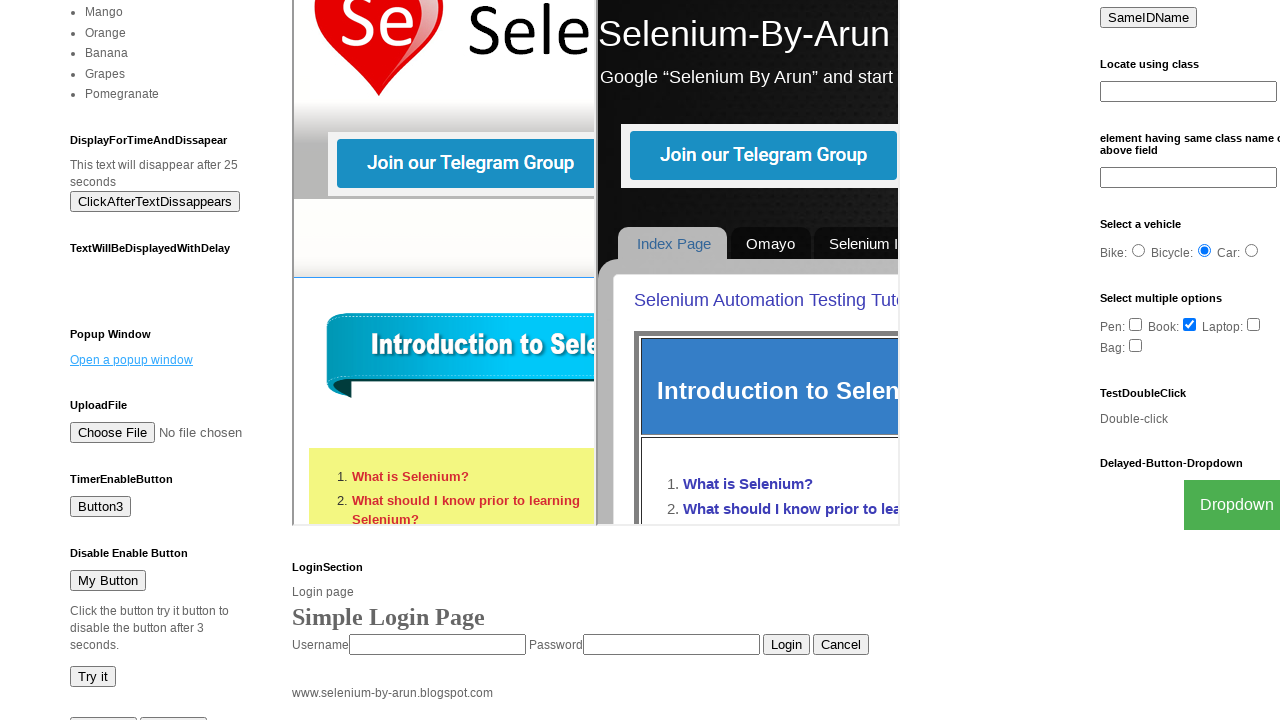